Tests radio button selection functionality by selecting gender and age group options, then verifying the displayed values

Starting URL: https://www.lambdatest.com/selenium-playground/radiobutton-demo

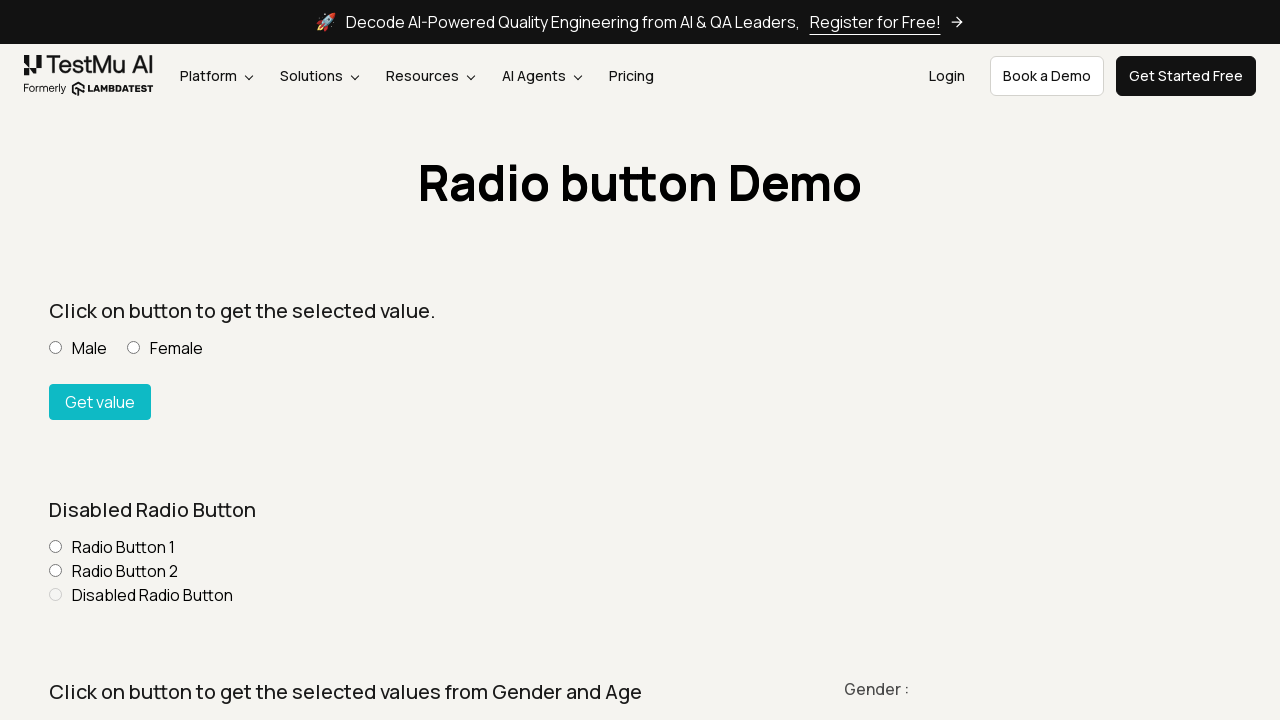

Clicked Male gender radio button at (56, 360) on xpath=//h4[normalize-space()='Gender :']/following::input[@value='Male']
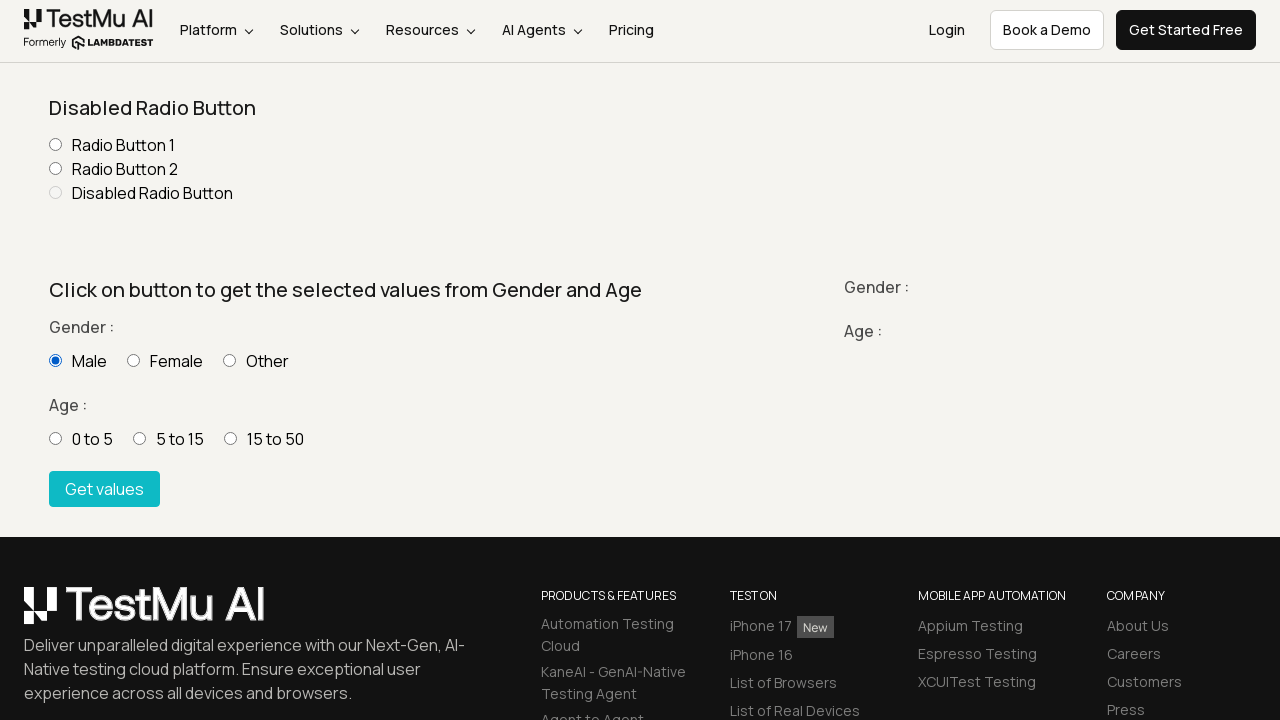

Clicked 5-15 age group radio button at (140, 438) on xpath=//input[@value='5 - 15']
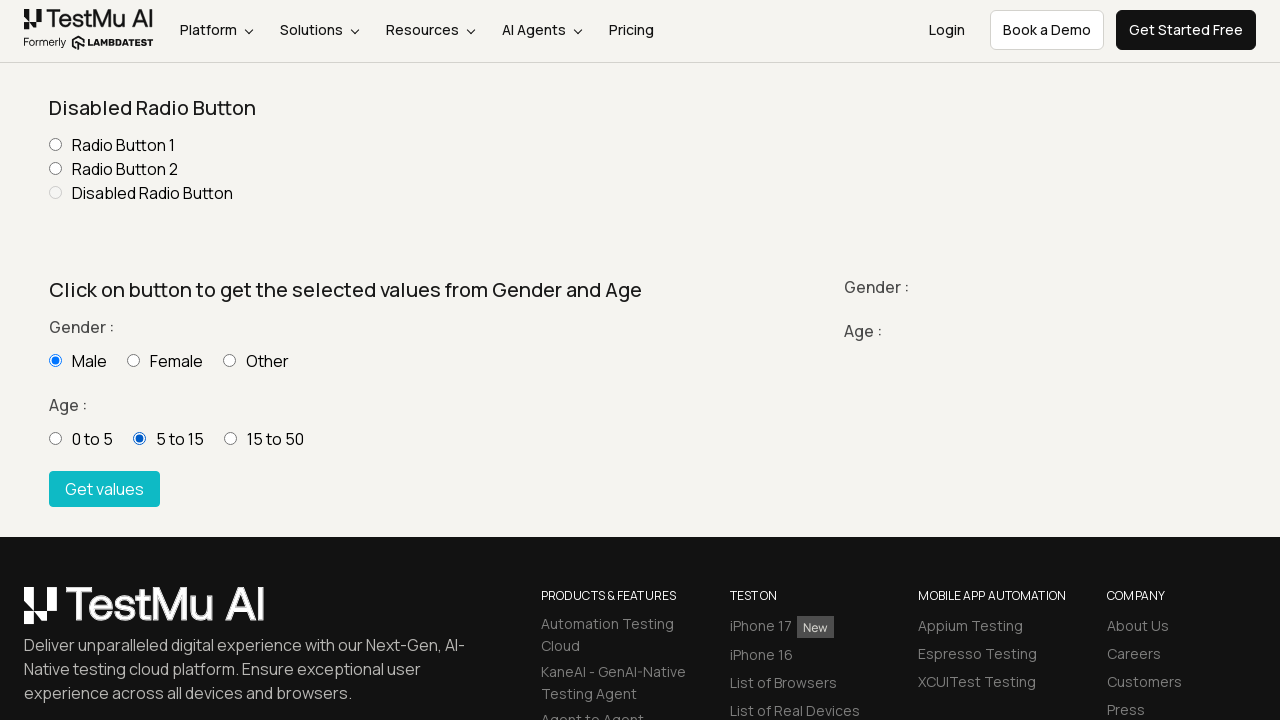

Clicked Get values button to display selections at (104, 489) on xpath=//button[normalize-space()='Get values']
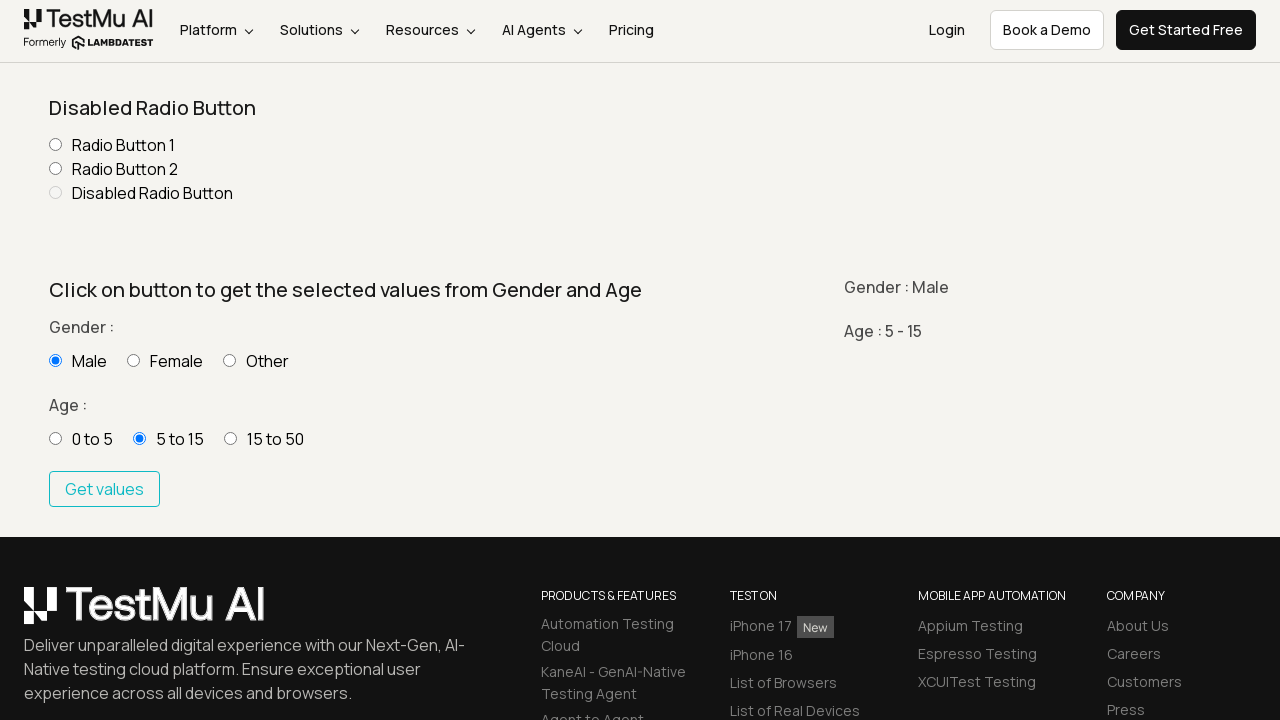

Gender result displayed
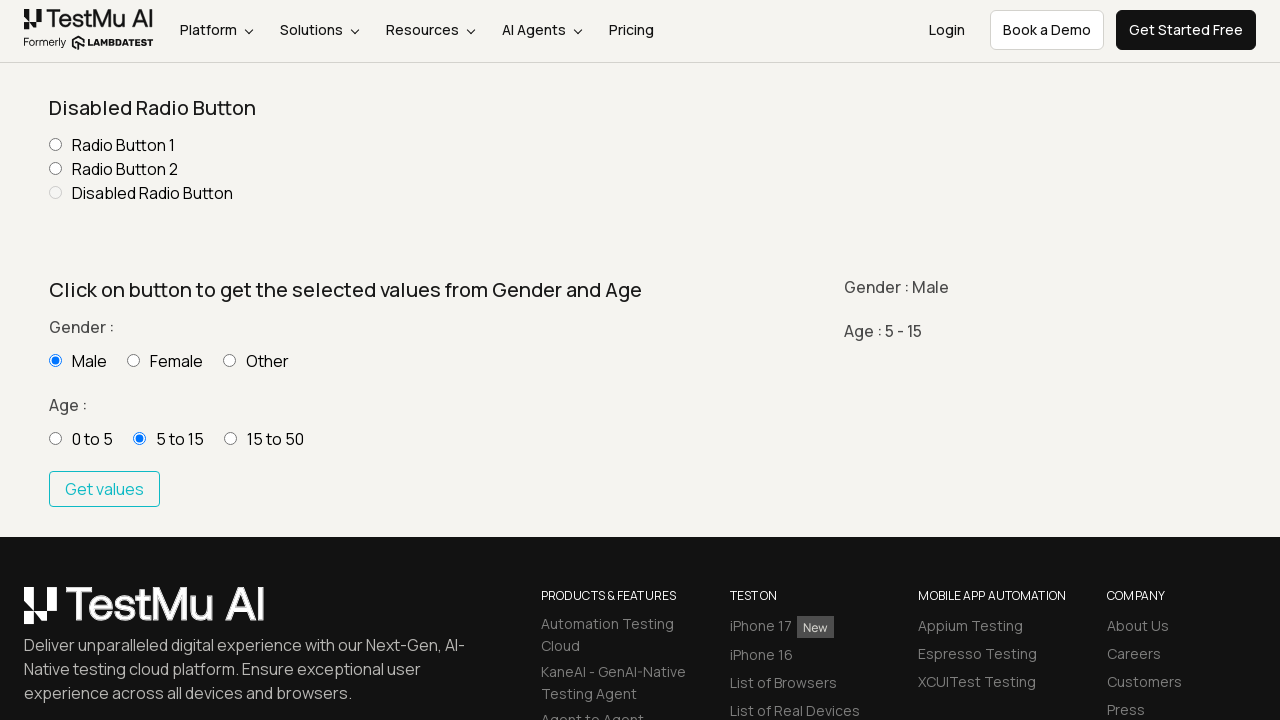

Age group result displayed
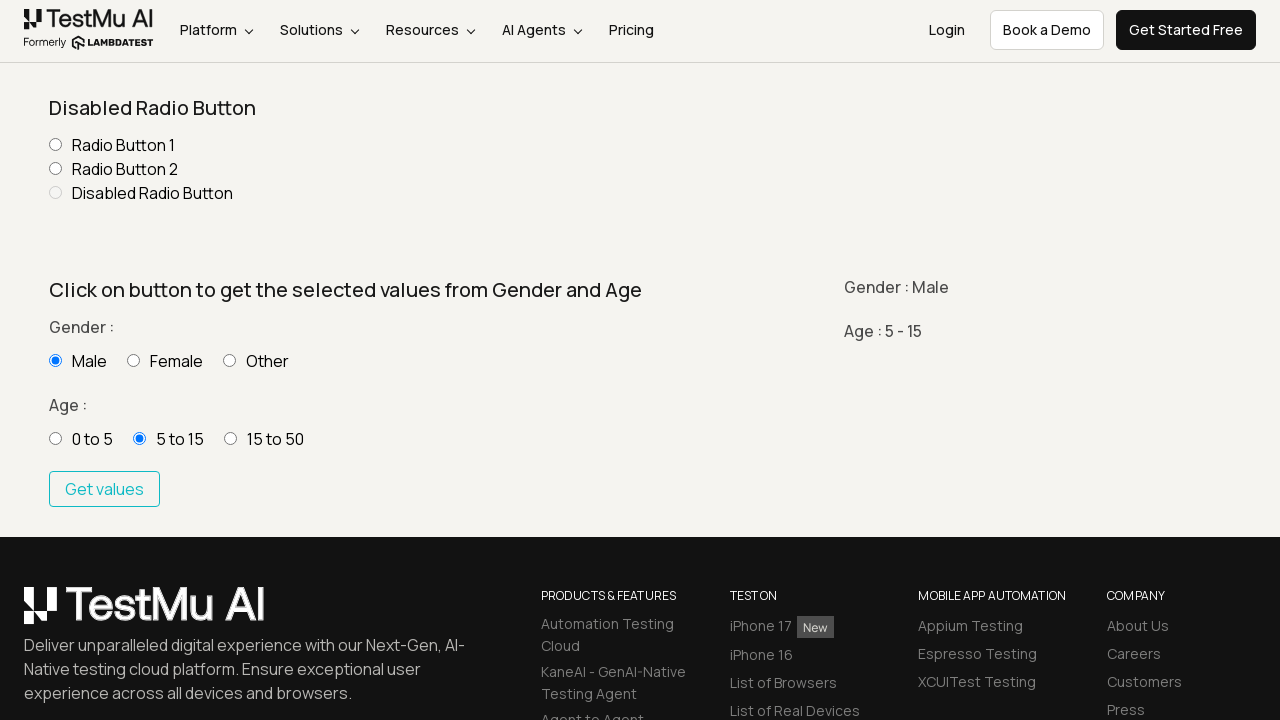

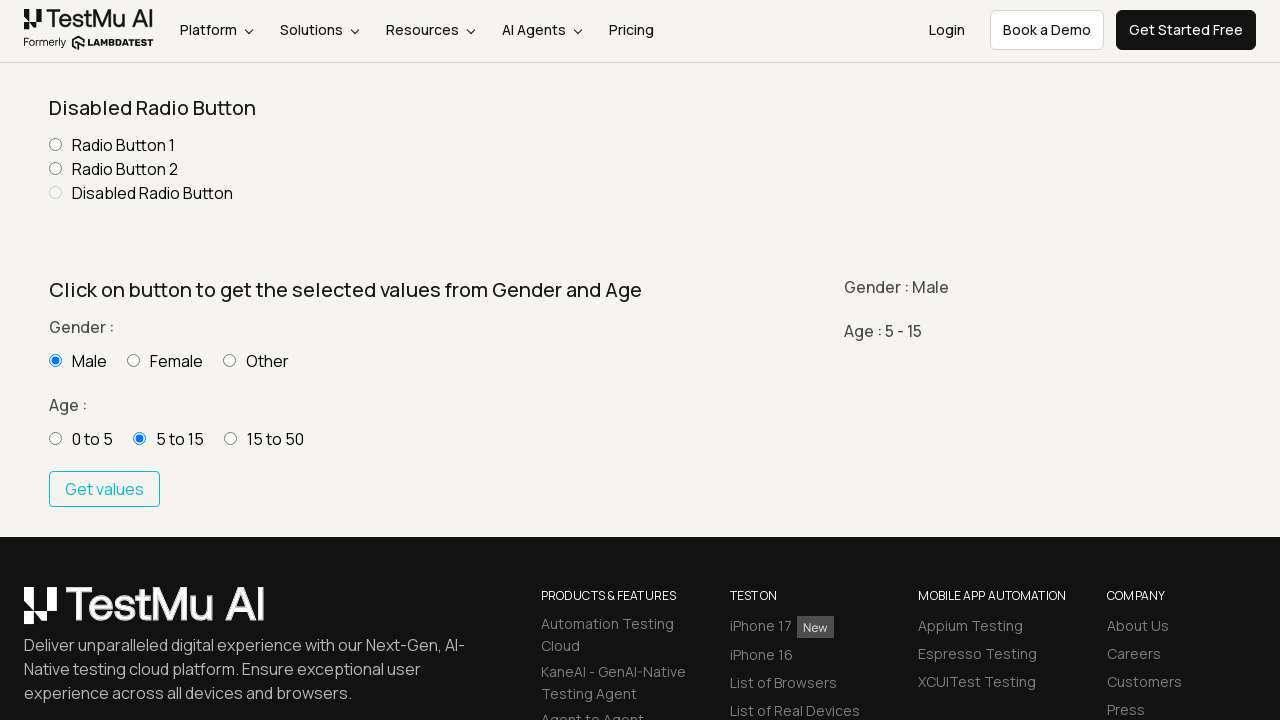